Tests an electric hot floor calculator by entering dimensions (width, length), heat losses, selecting room type and heating type, then verifying the calculated cable power results.

Starting URL: https://kermi-fko.ru/raschety/Calc-Rehau-Solelec.aspx

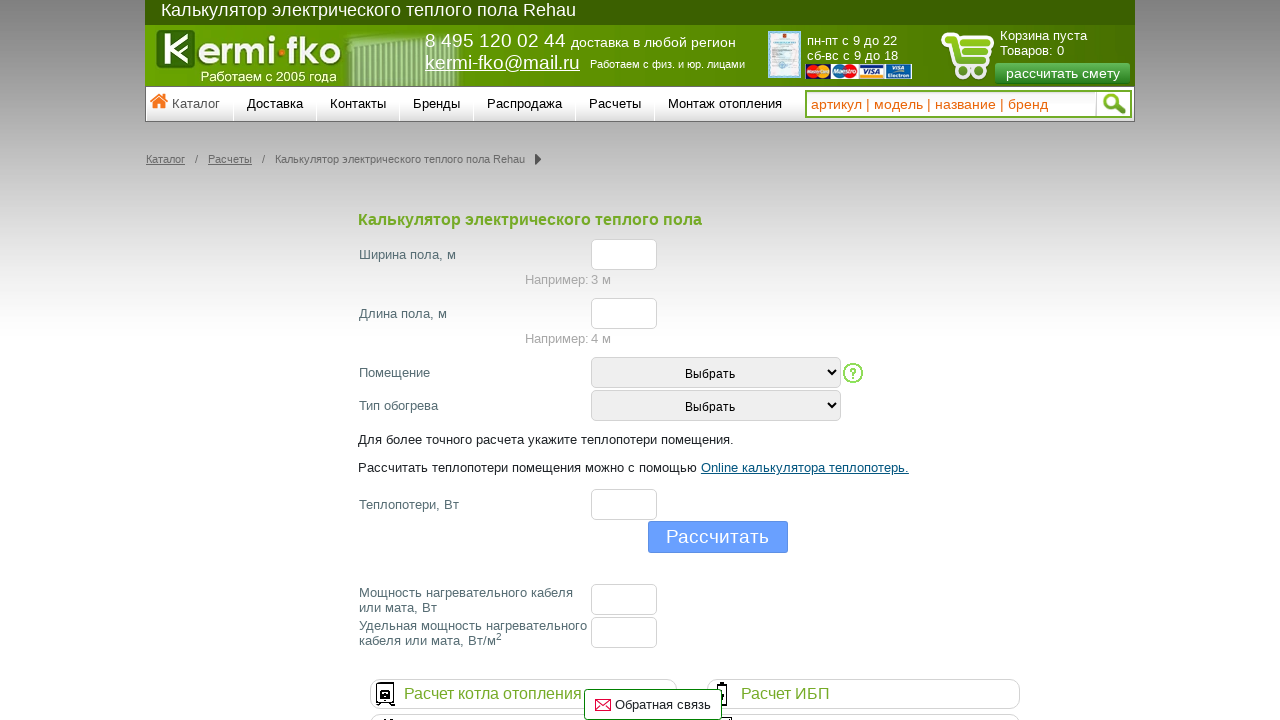

Filled width field with '3' on #el_f_width
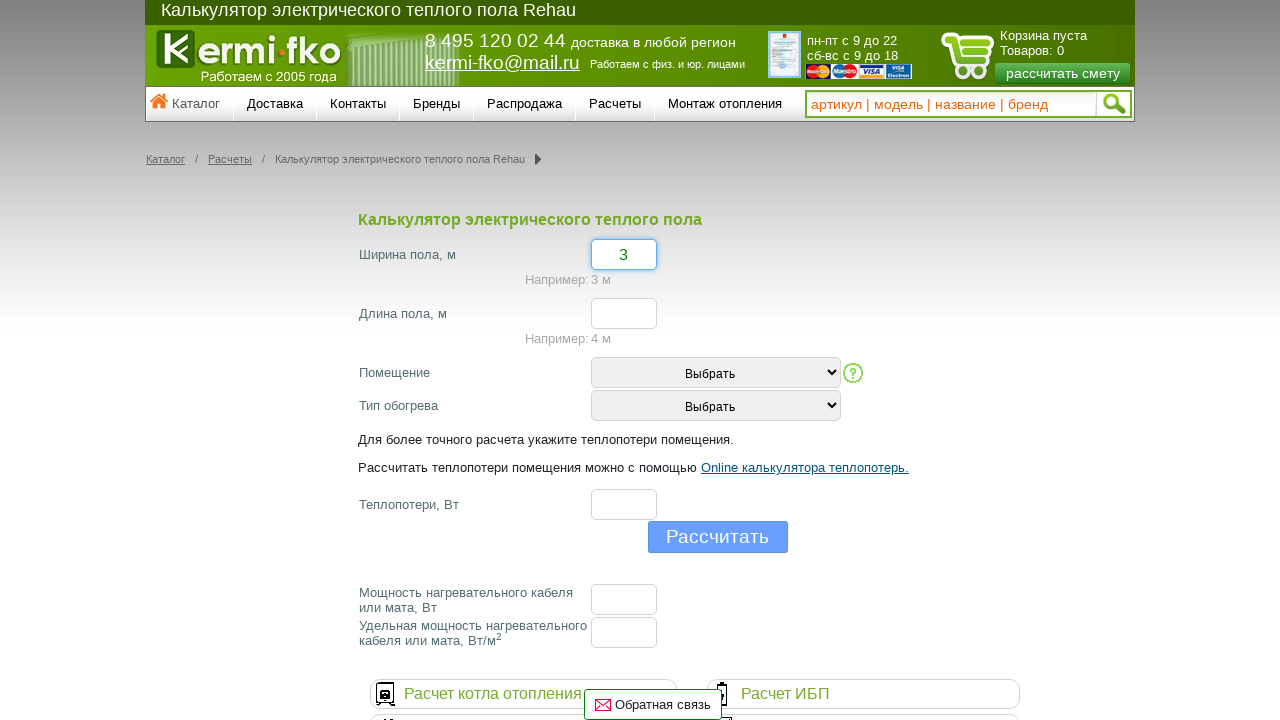

Filled length field with '4' on #el_f_lenght
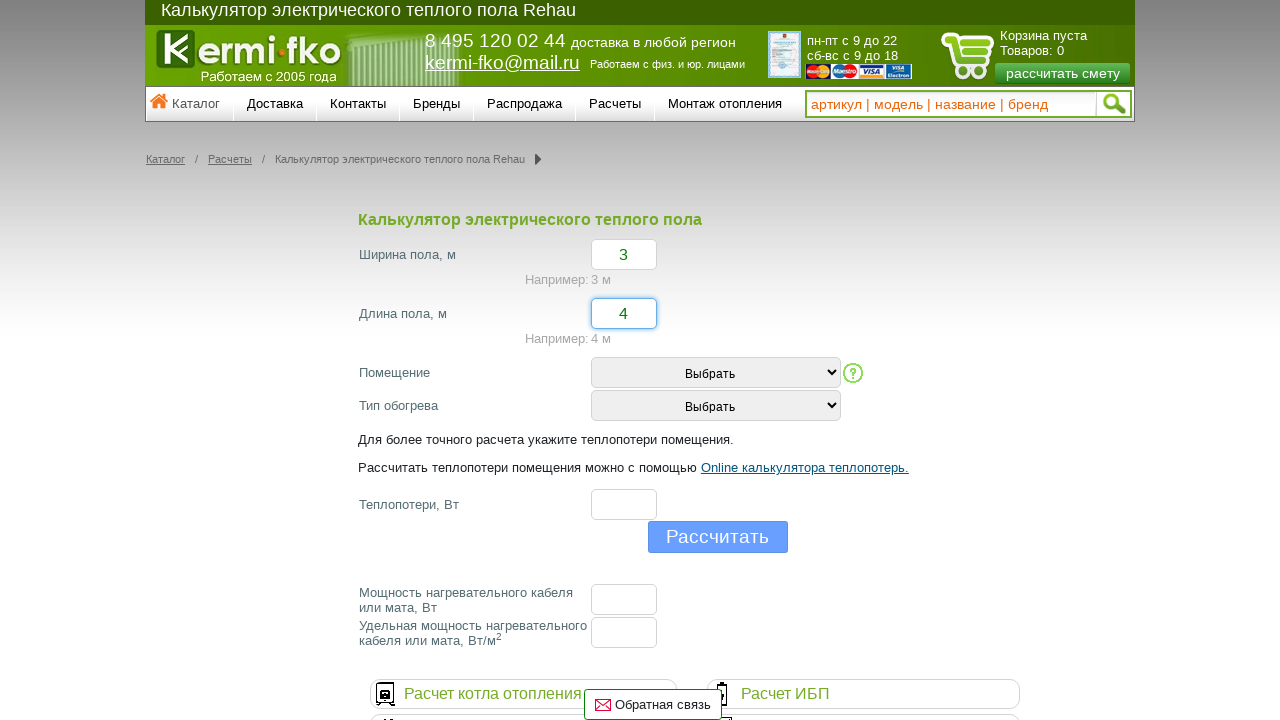

Filled heat losses field with '120' on #el_f_losses
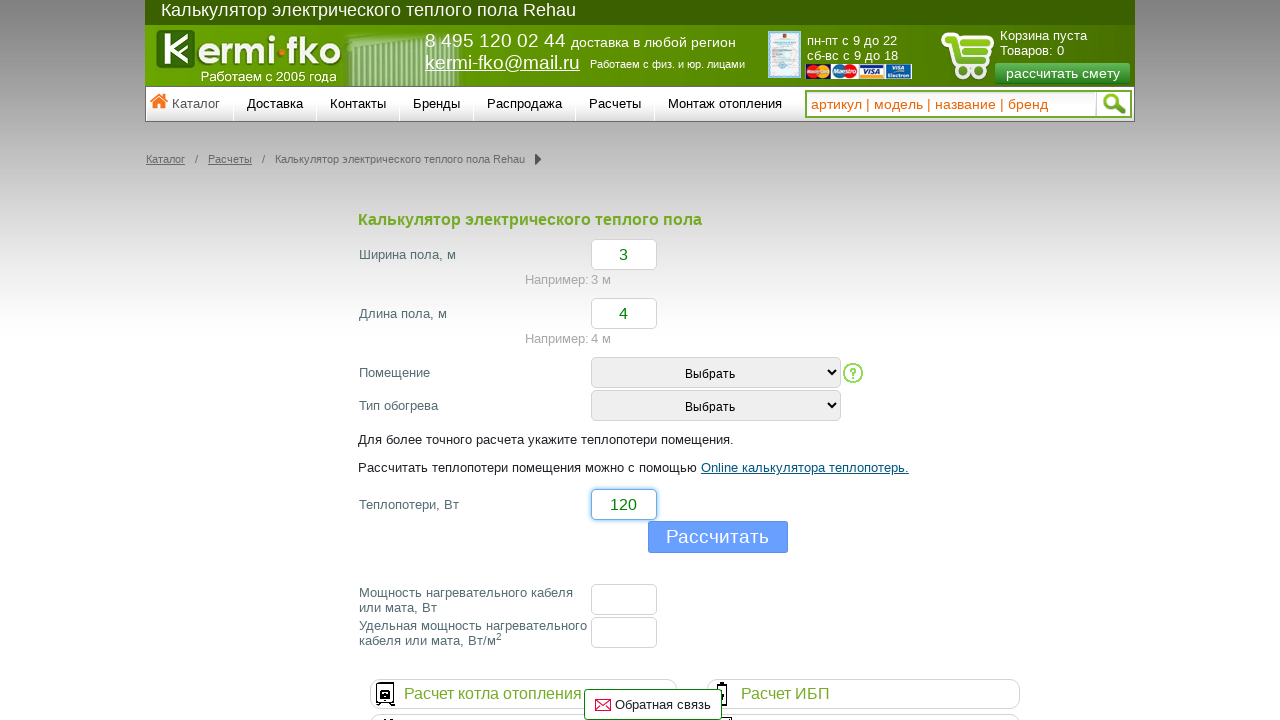

Selected room type 'Ванная' (Bathroom) on #room_type
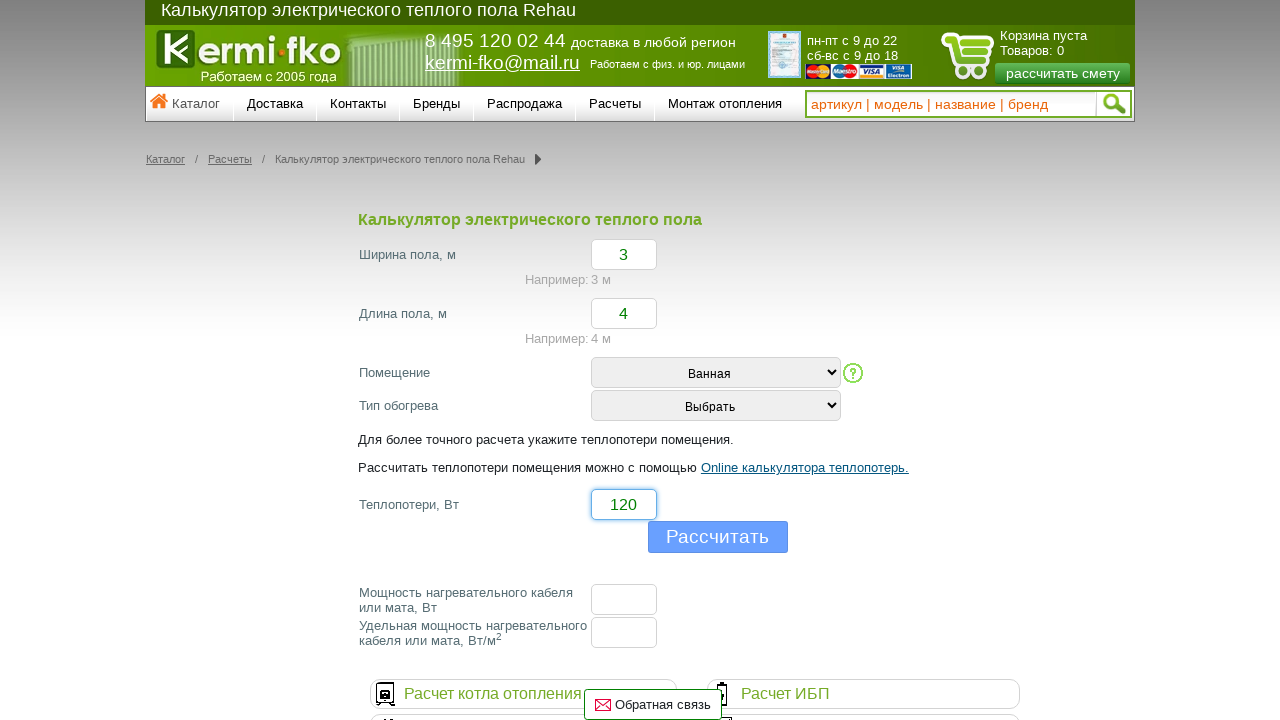

Selected heating type with value '3' on #heating_type
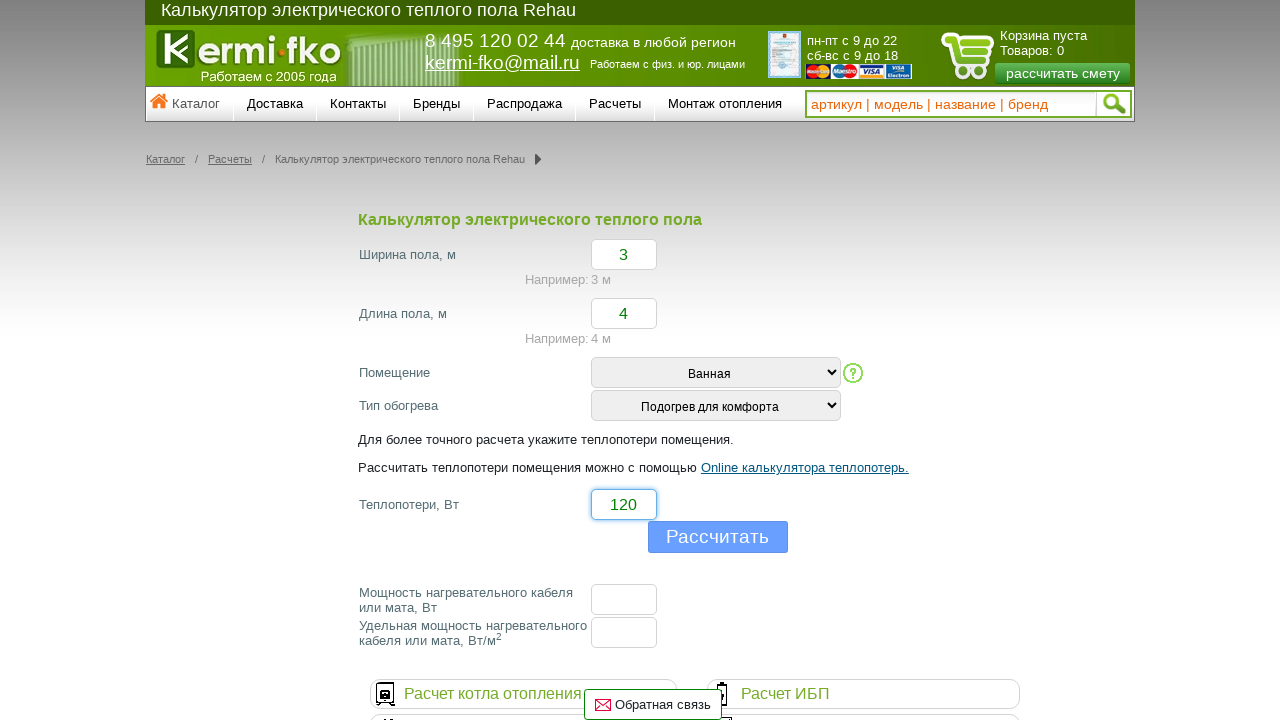

Clicked calculate button at (718, 537) on input[name='button']
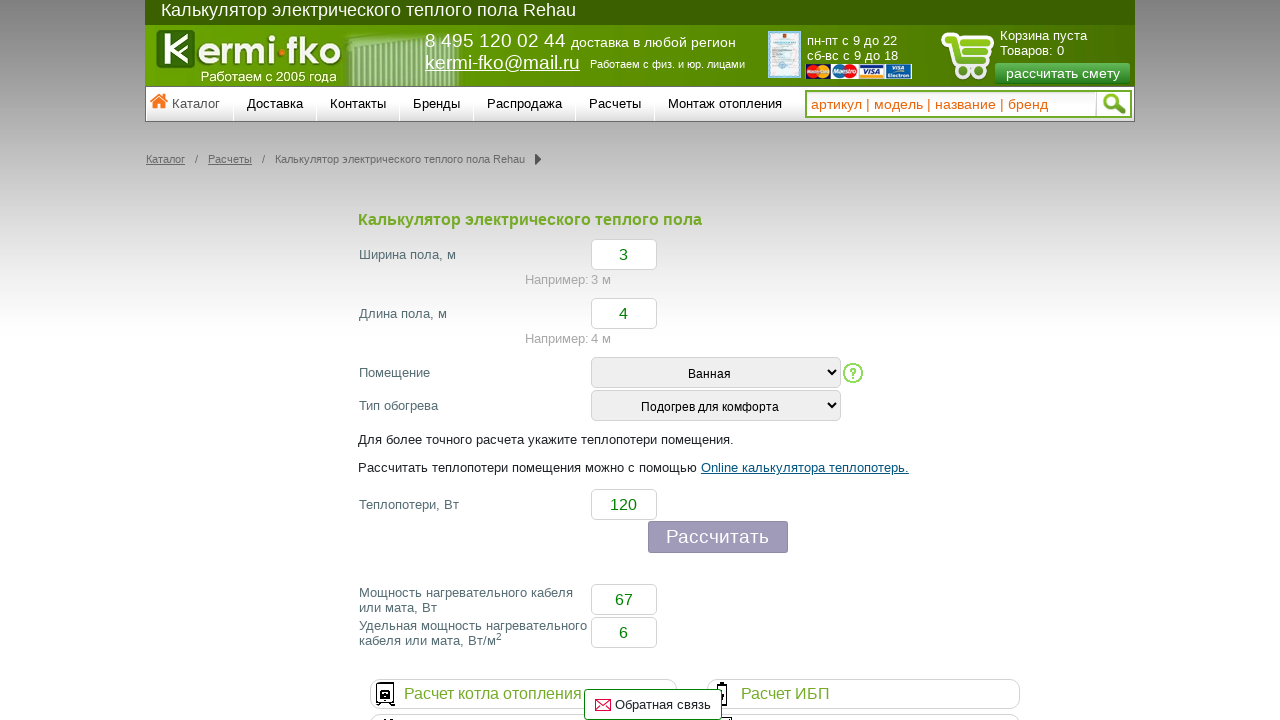

Waited for calculation results to be populated
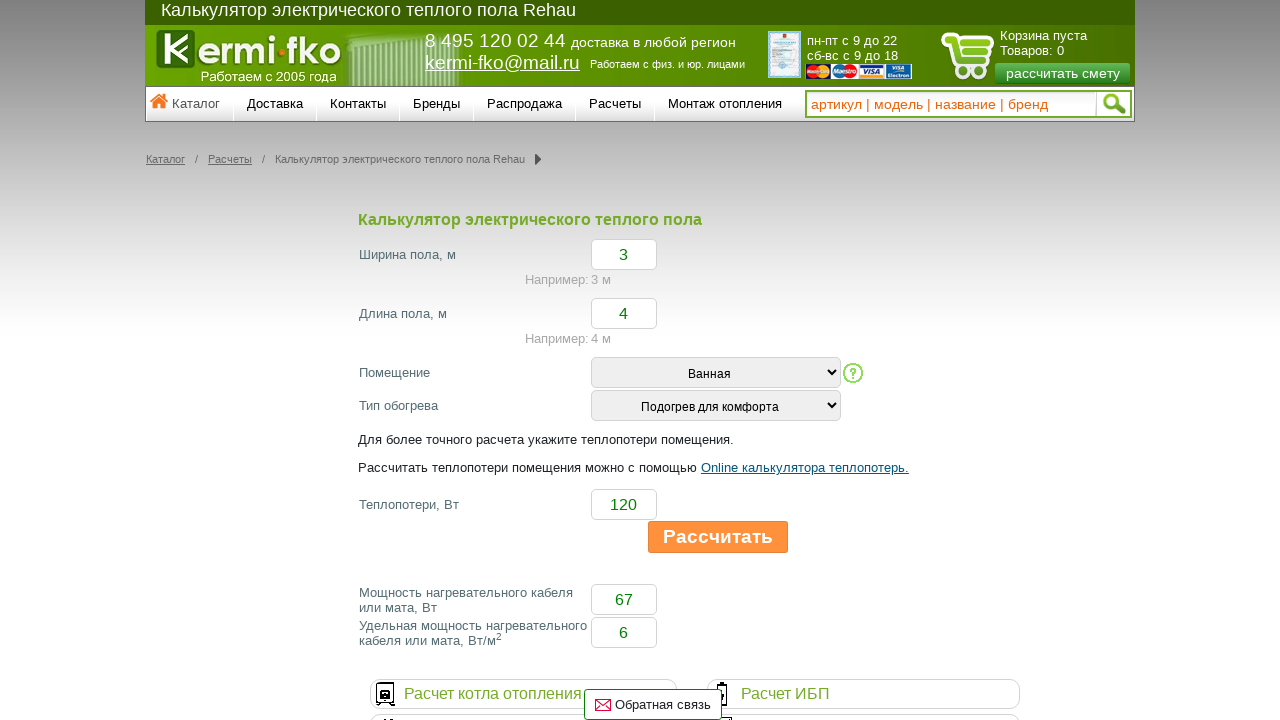

Verified floor cable power result is '67'
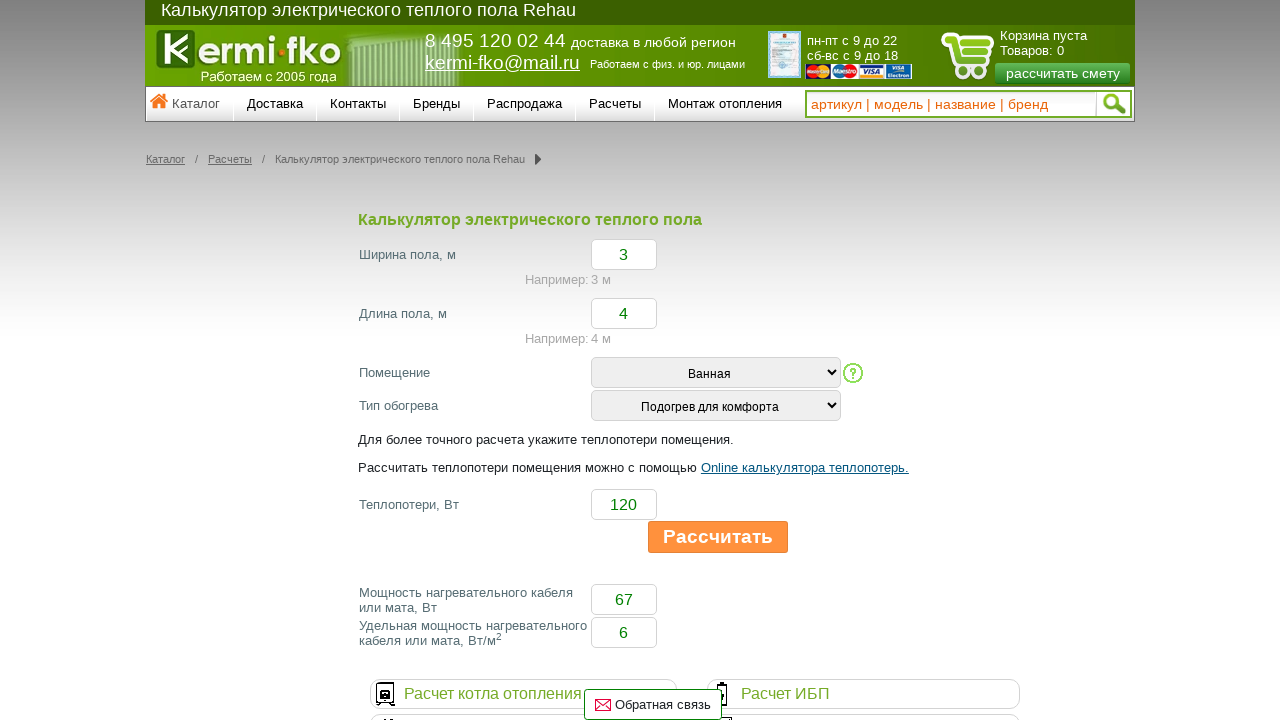

Verified specific floor cable power result is '6'
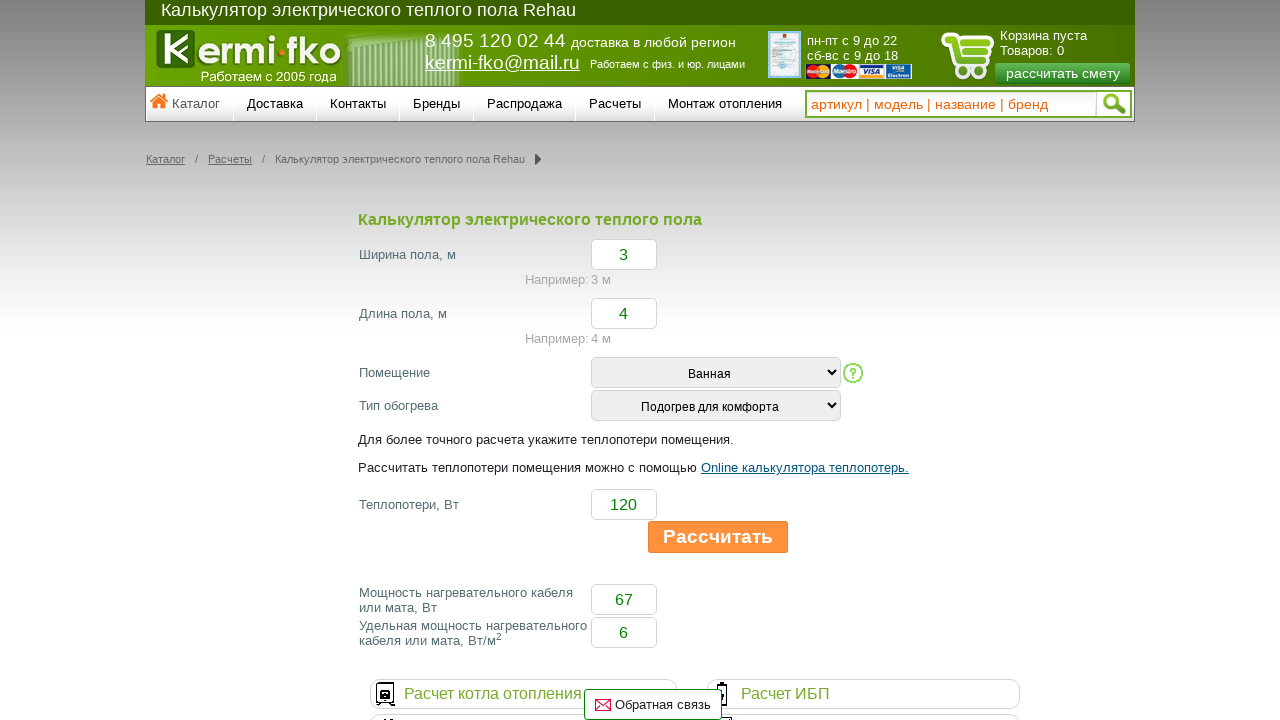

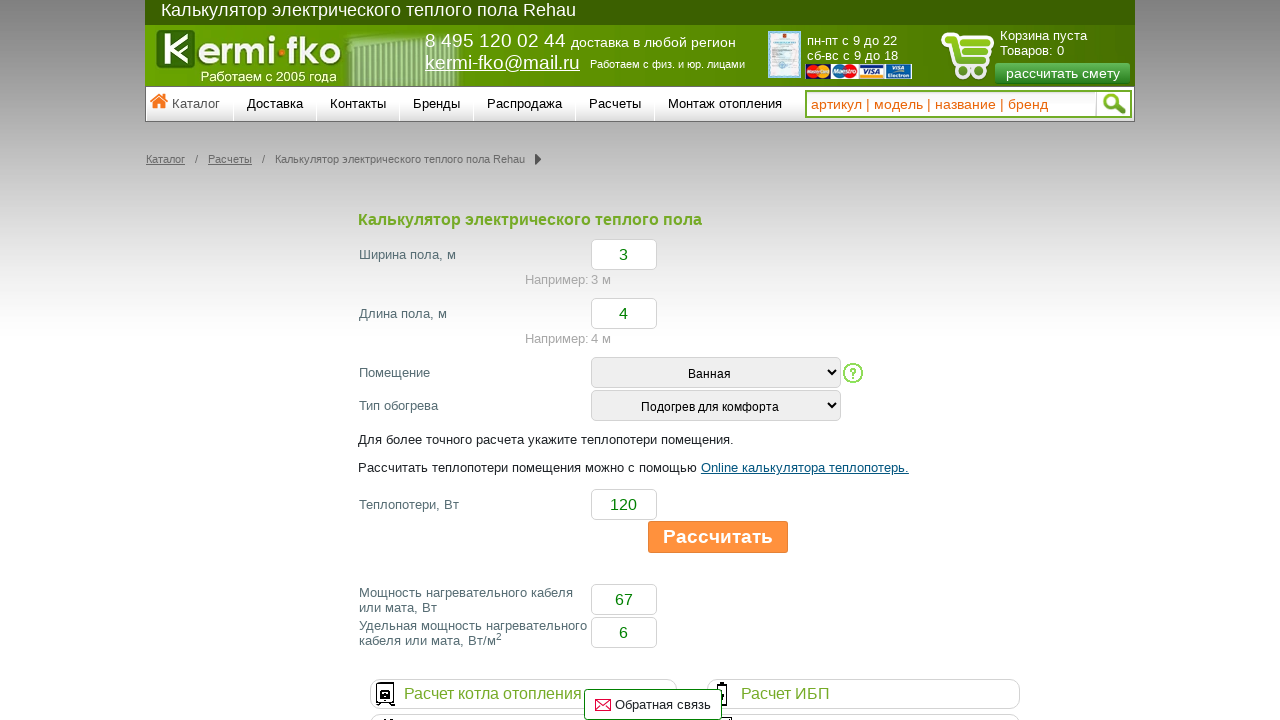